Tests USPS ZIP code lookup by entering a street address, city, and state to find the corresponding ZIP code

Starting URL: https://www.usps.com/

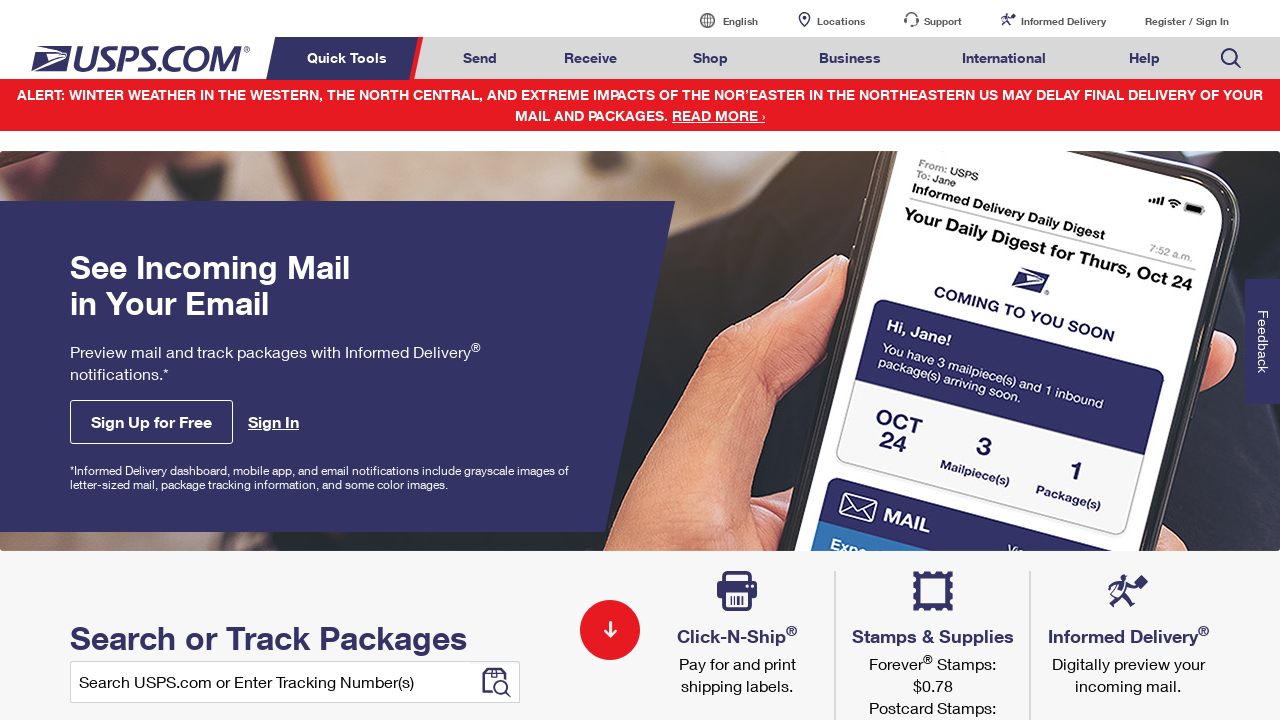

Hovered over Mail & Ship menu at (480, 58) on a#mail-ship-width
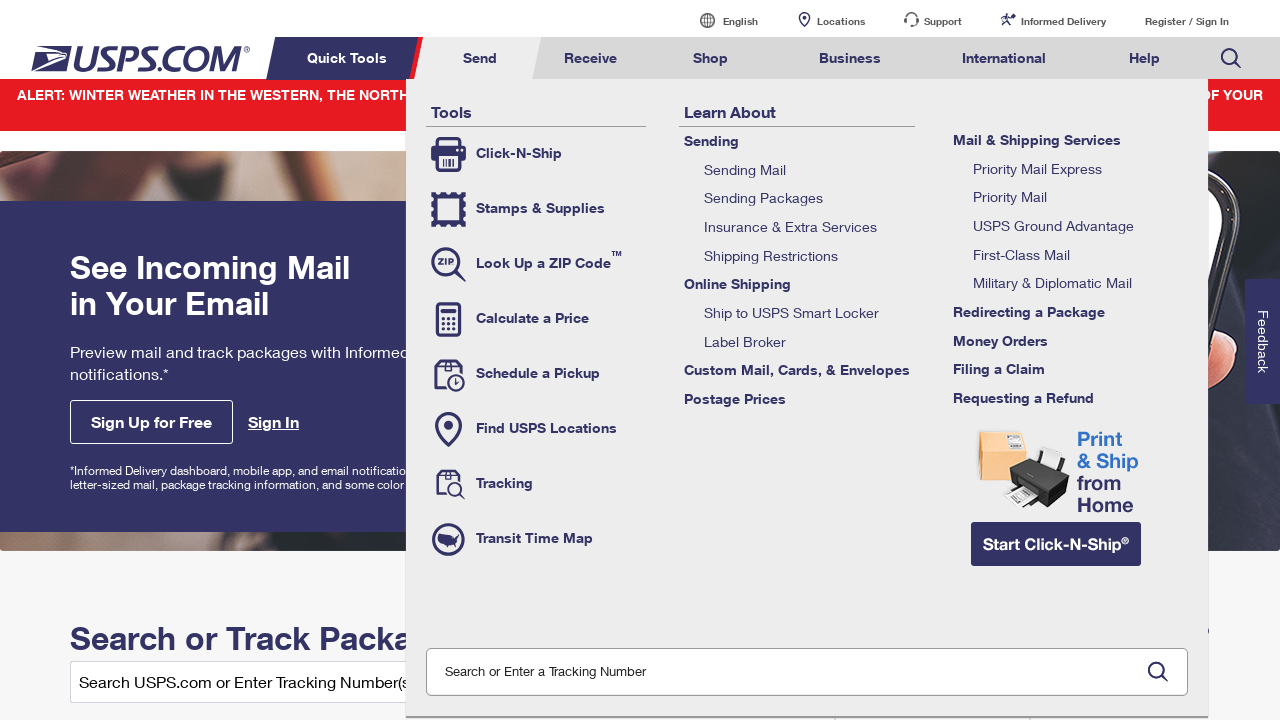

Clicked on ZIP Code lookup option at (536, 264) on li.tool-zip a[role='menuitem']
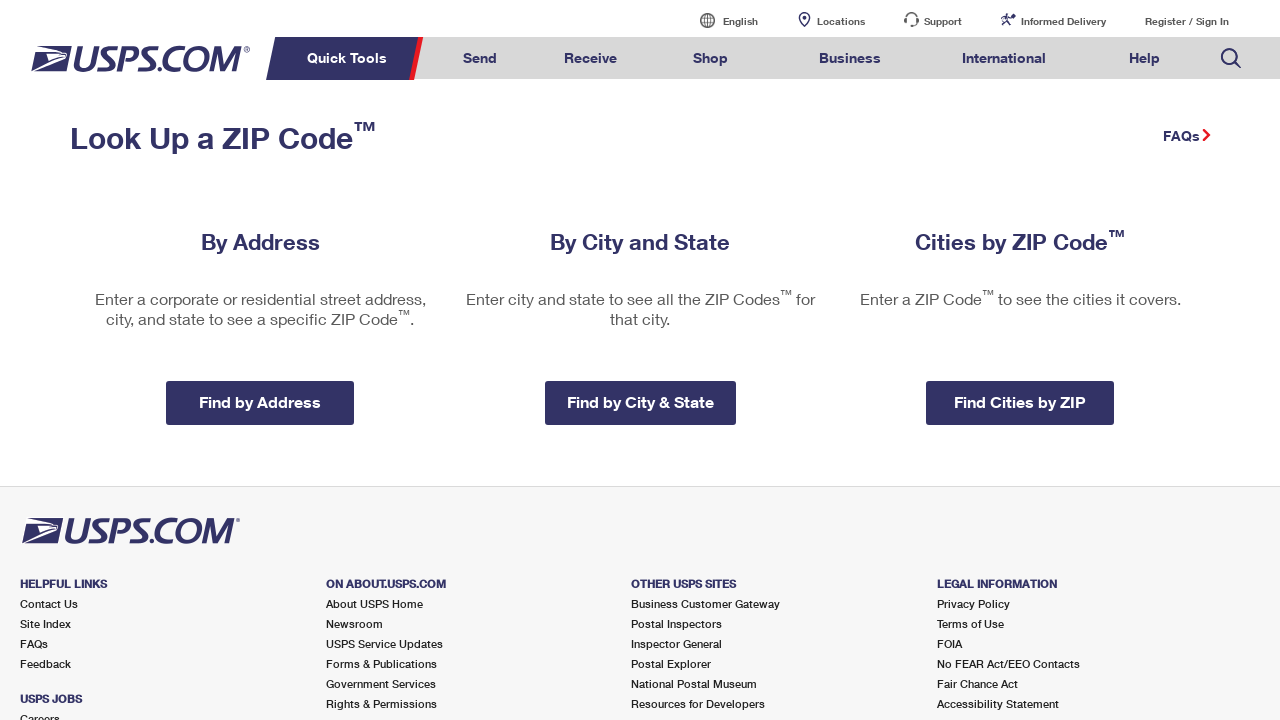

Clicked on 'By Address' tab at (260, 242) on a[data-location='byaddress']:first-of-type
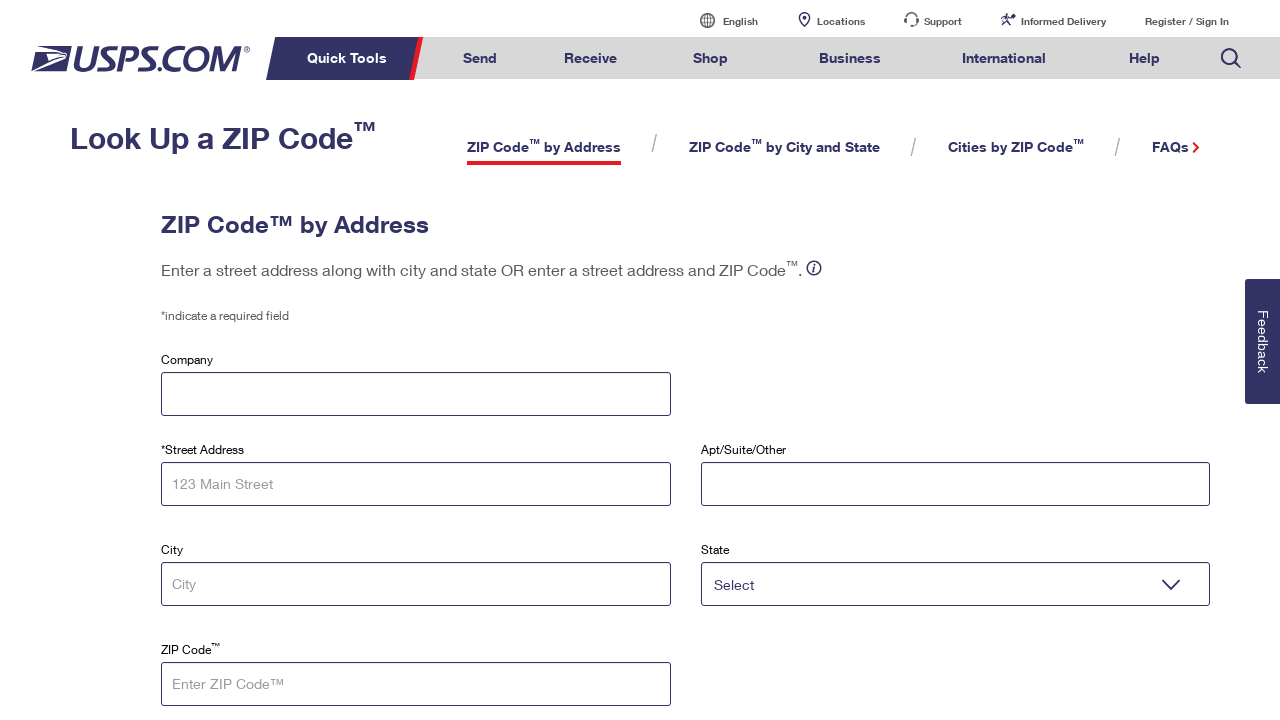

Filled in street address '123 Main Street' on input#tAddress
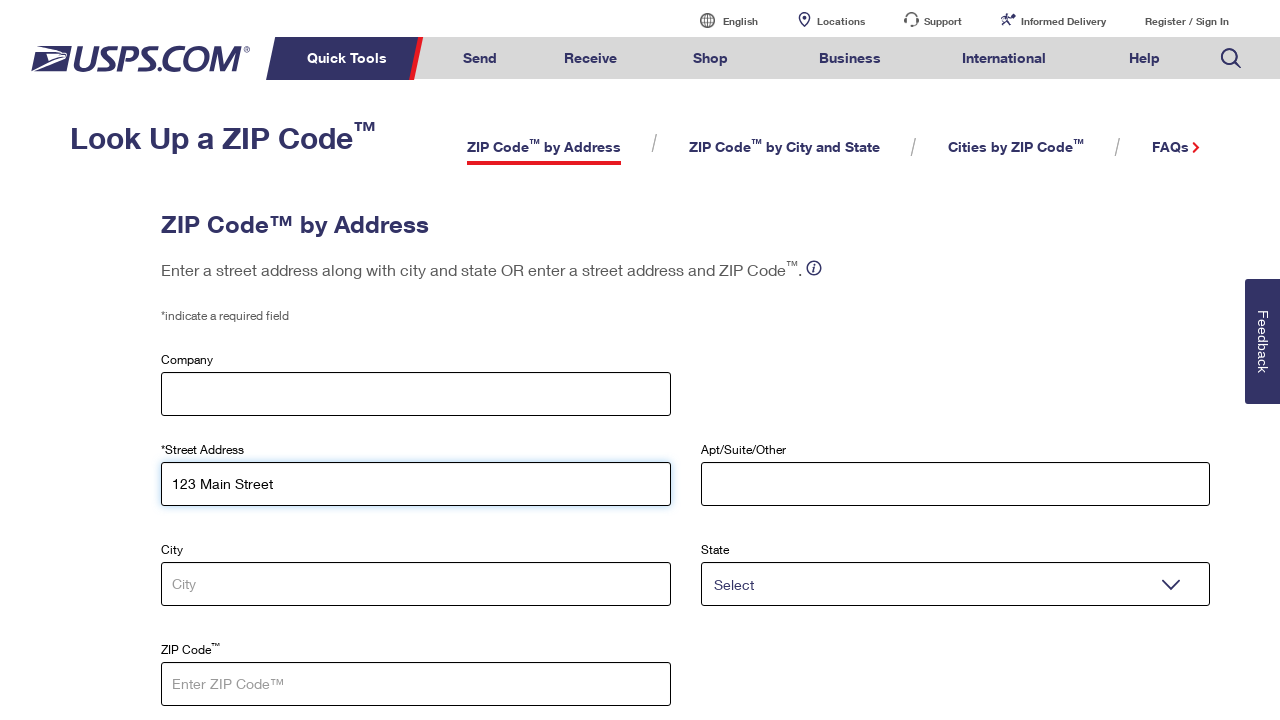

Filled in city 'San Francisco' on input#tCity
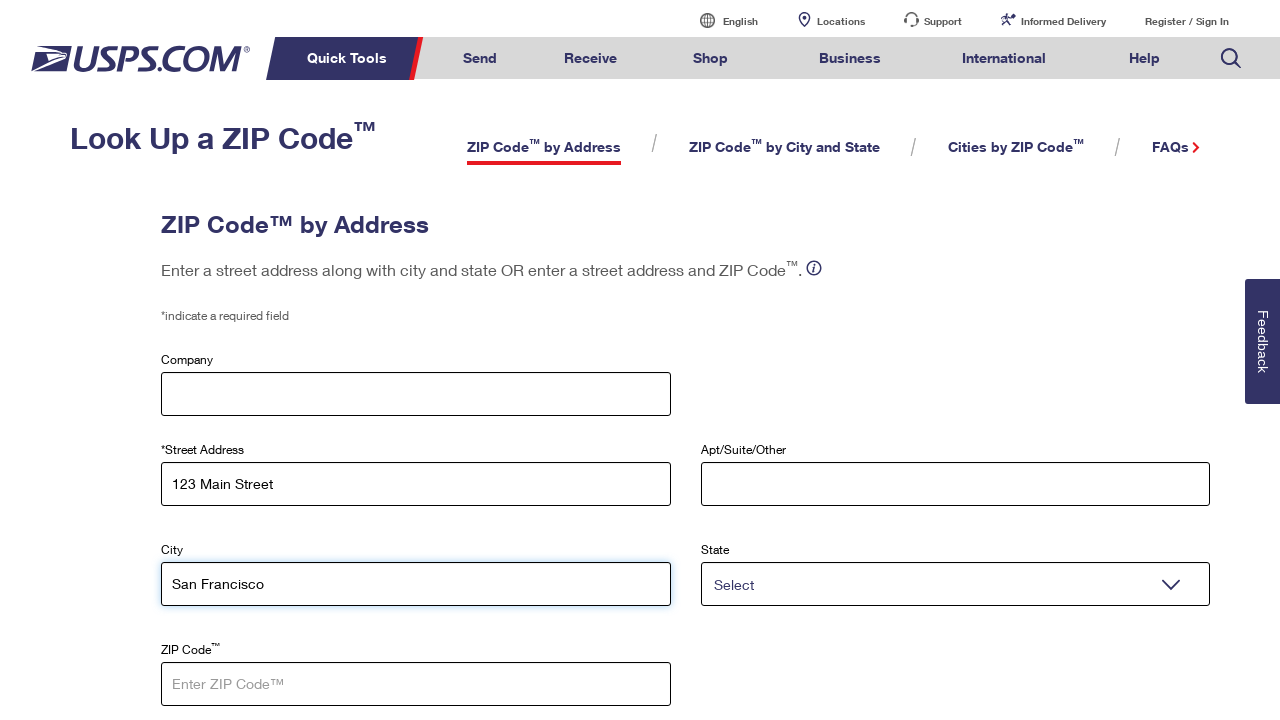

Selected state 'CA' on select#tState
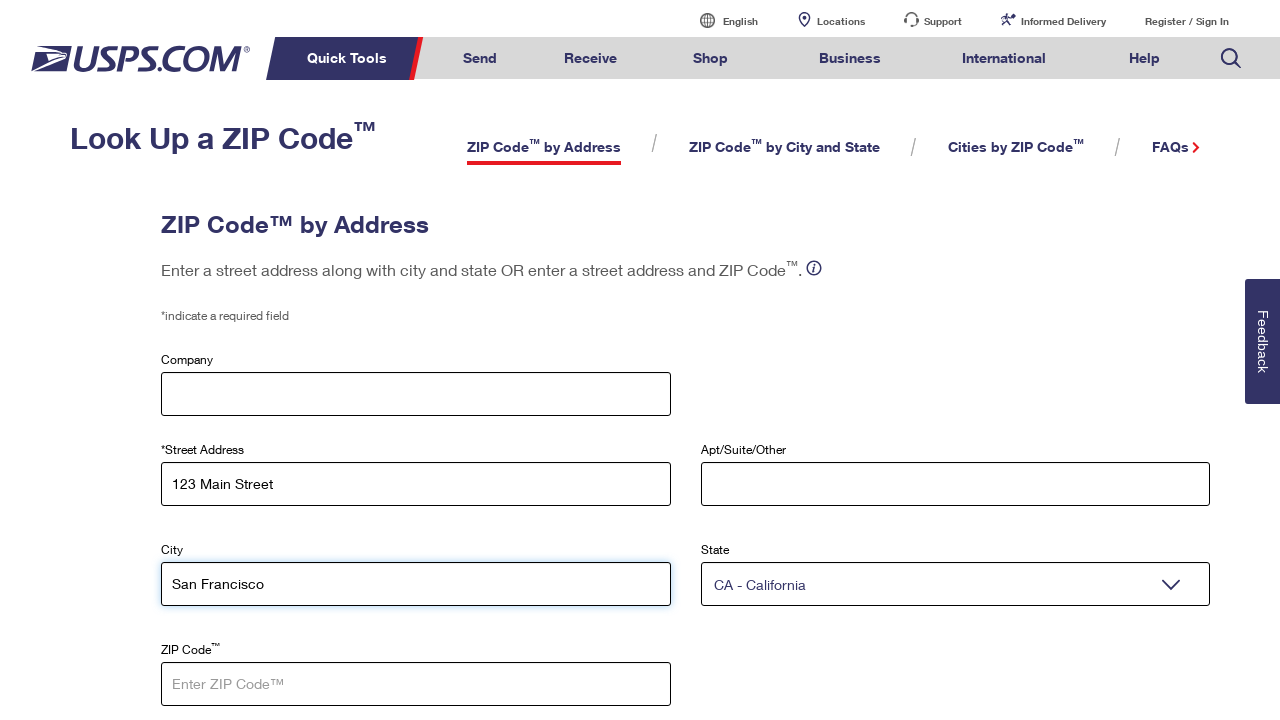

Clicked Find button to search for ZIP code at (255, 361) on a#zip-by-address
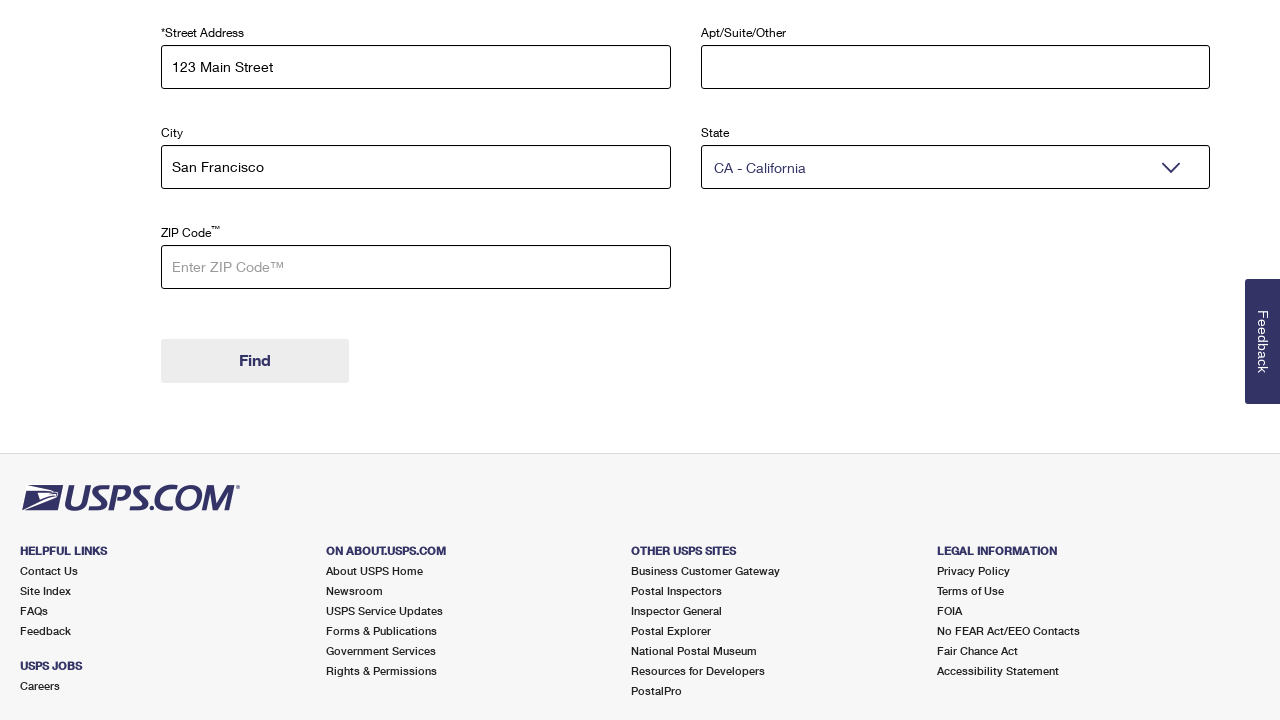

ZIP code results loaded and displayed
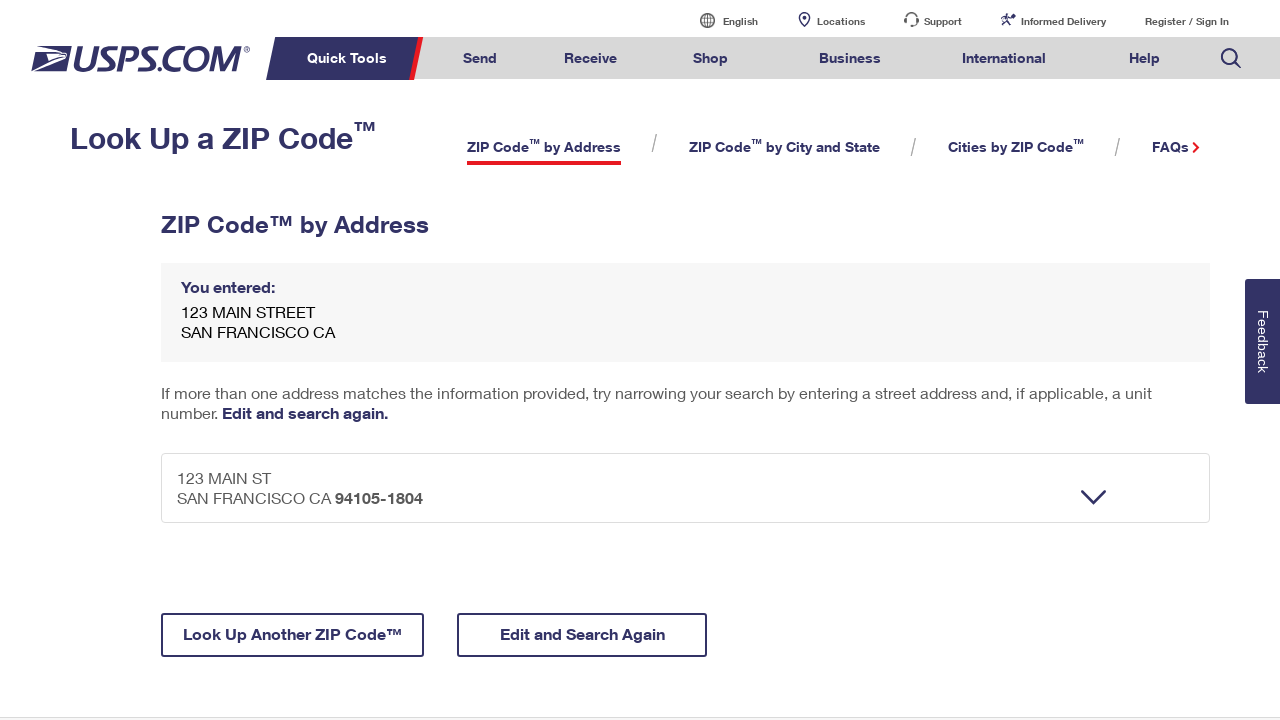

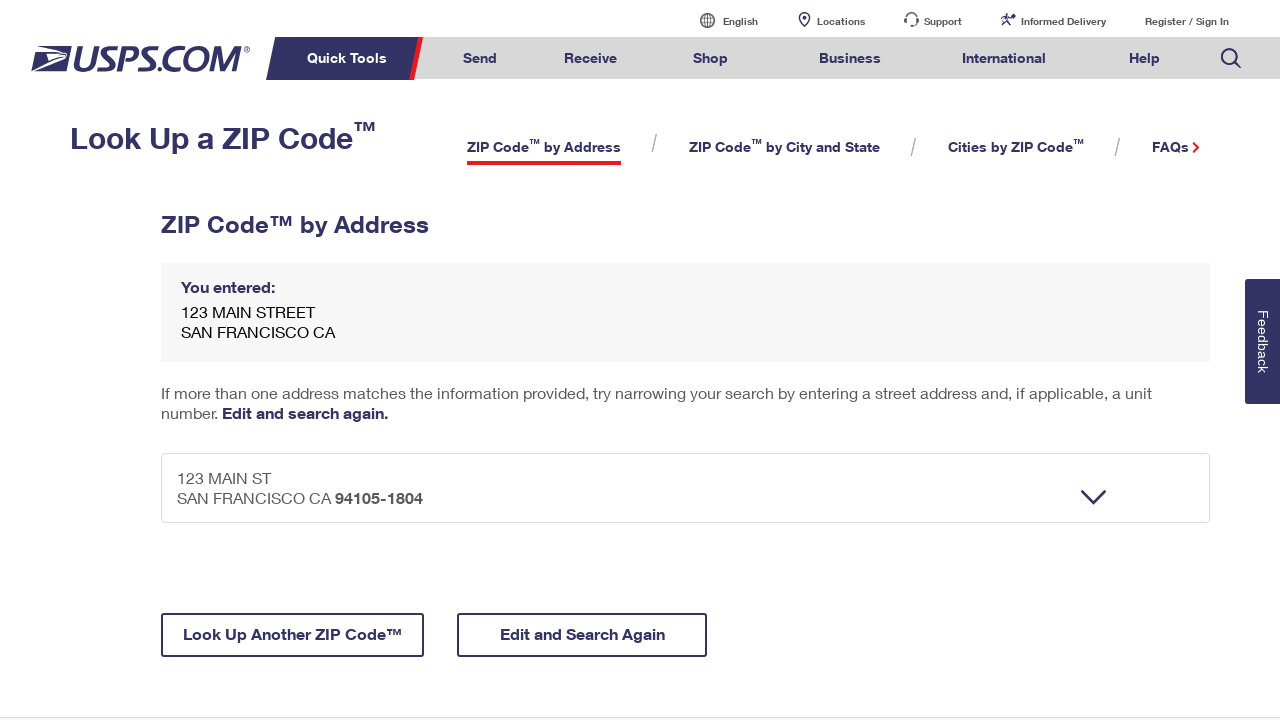